Tests drag and drop functionality by dragging an element to a drop zone

Starting URL: http://sahitest.com/demo/dragDropMooTools.htm

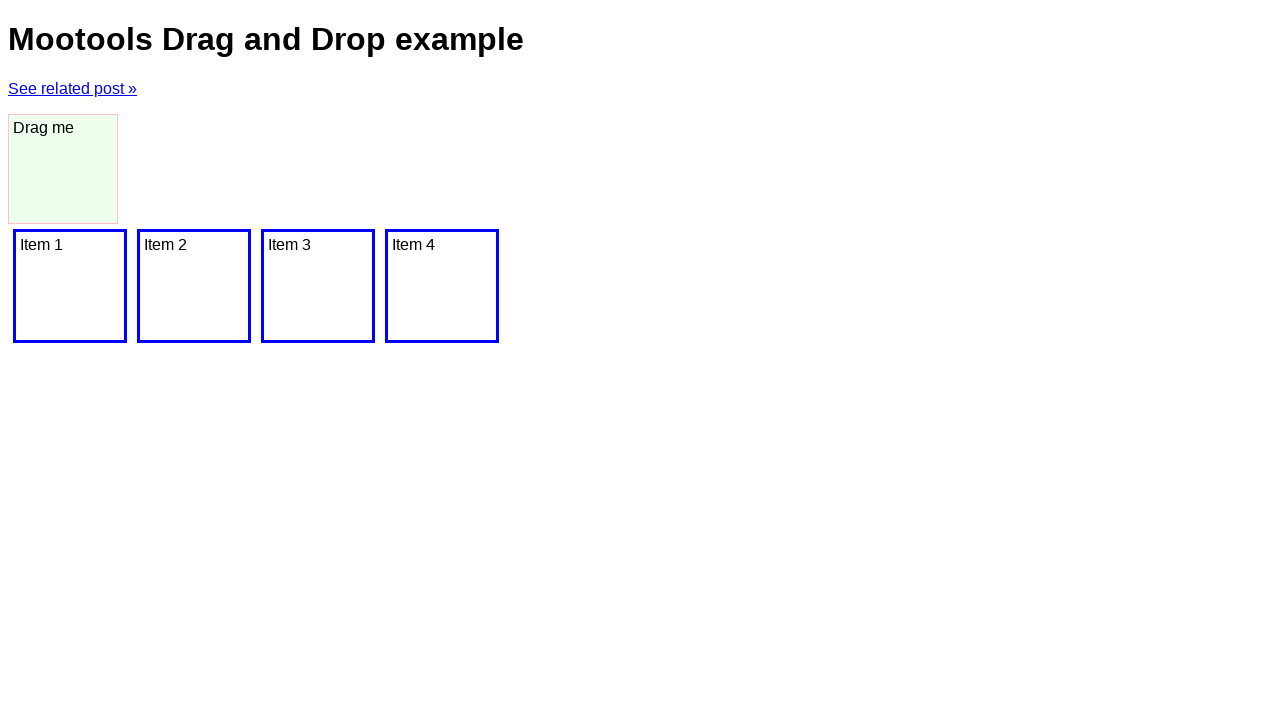

Navigated to drag and drop demo page
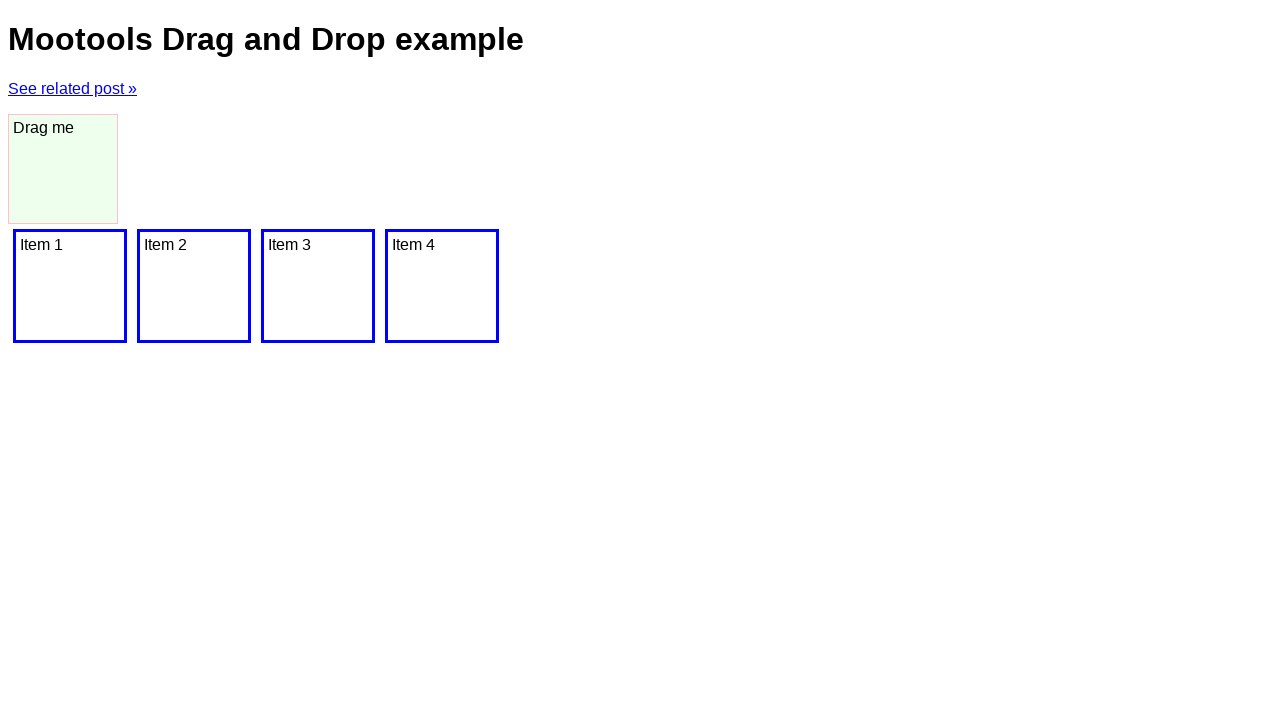

Located draggable element
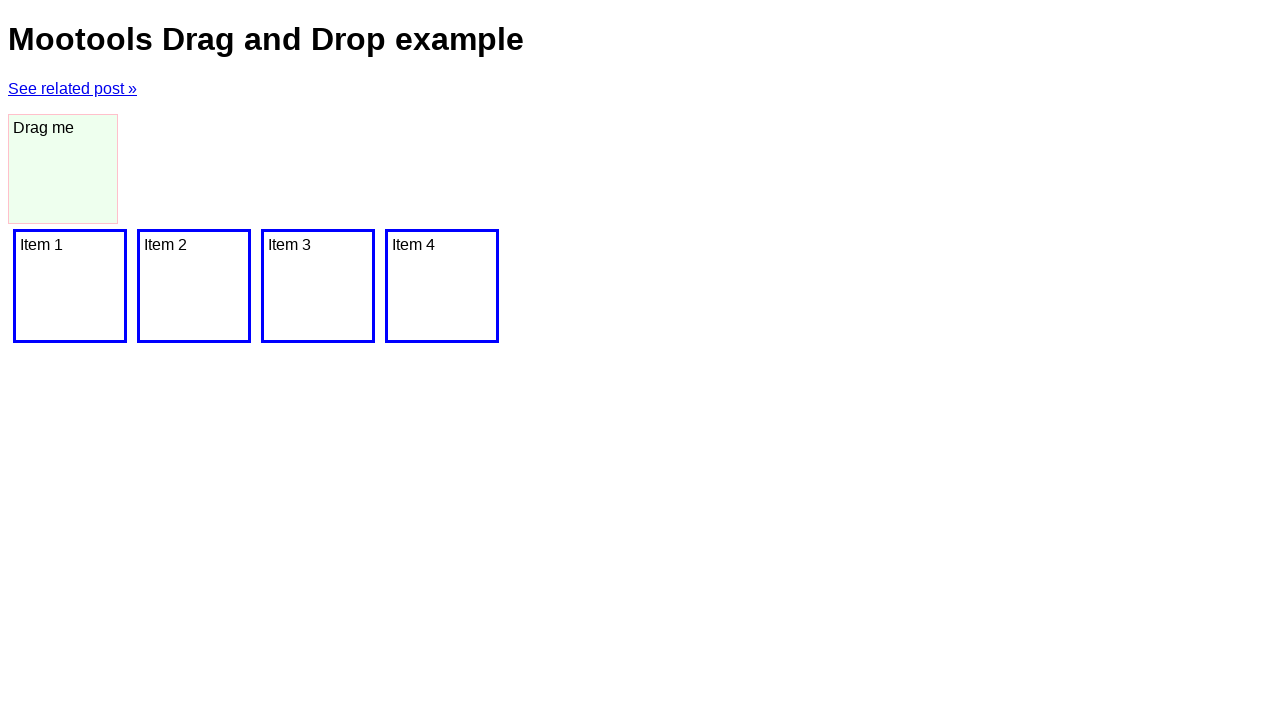

Located drop zone element
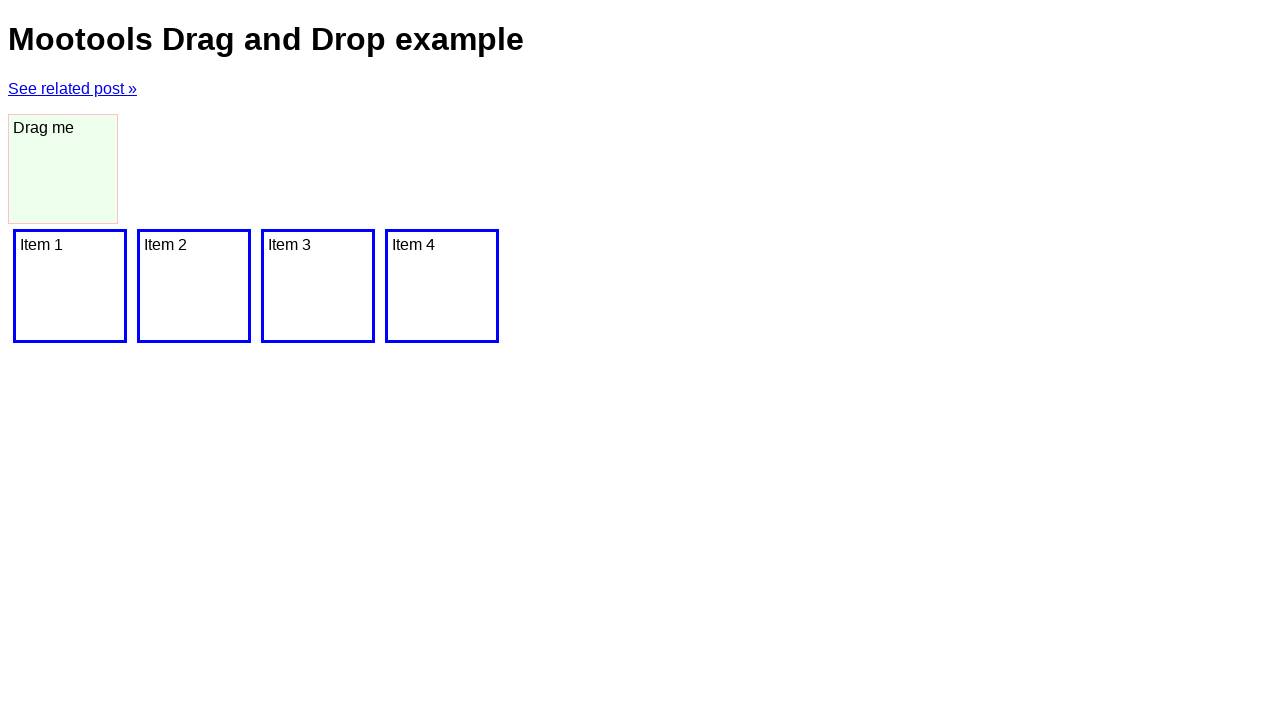

Dragged element to drop zone at (70, 286)
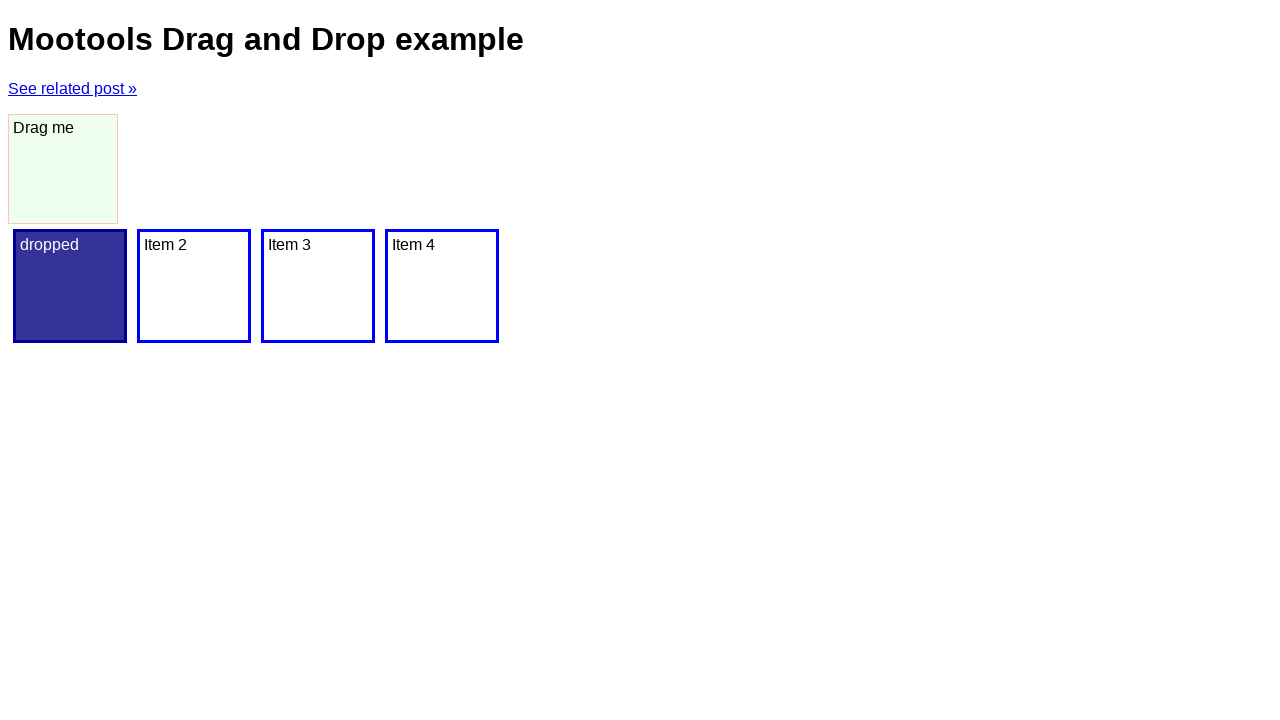

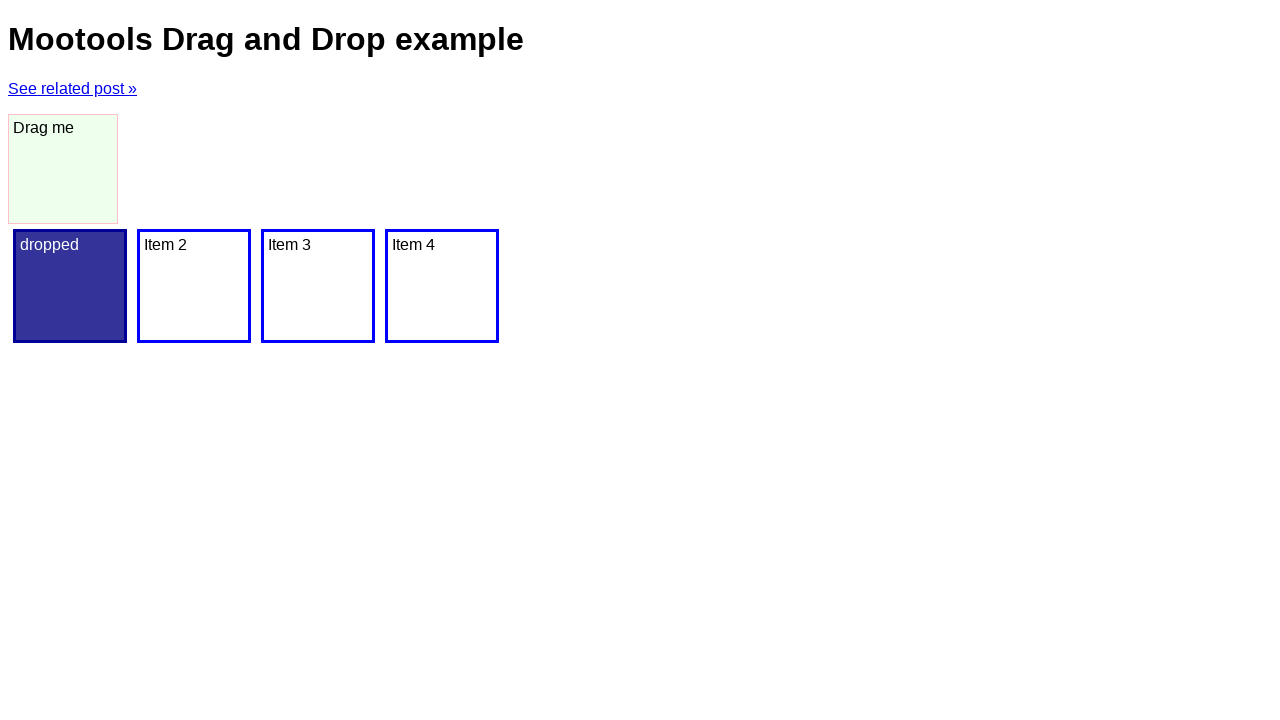